Tests the state dropdown selection on the DemoQA practice form by scrolling to the dropdown and selecting a state option (Haryana).

Starting URL: https://demoqa.com/automation-practice-form

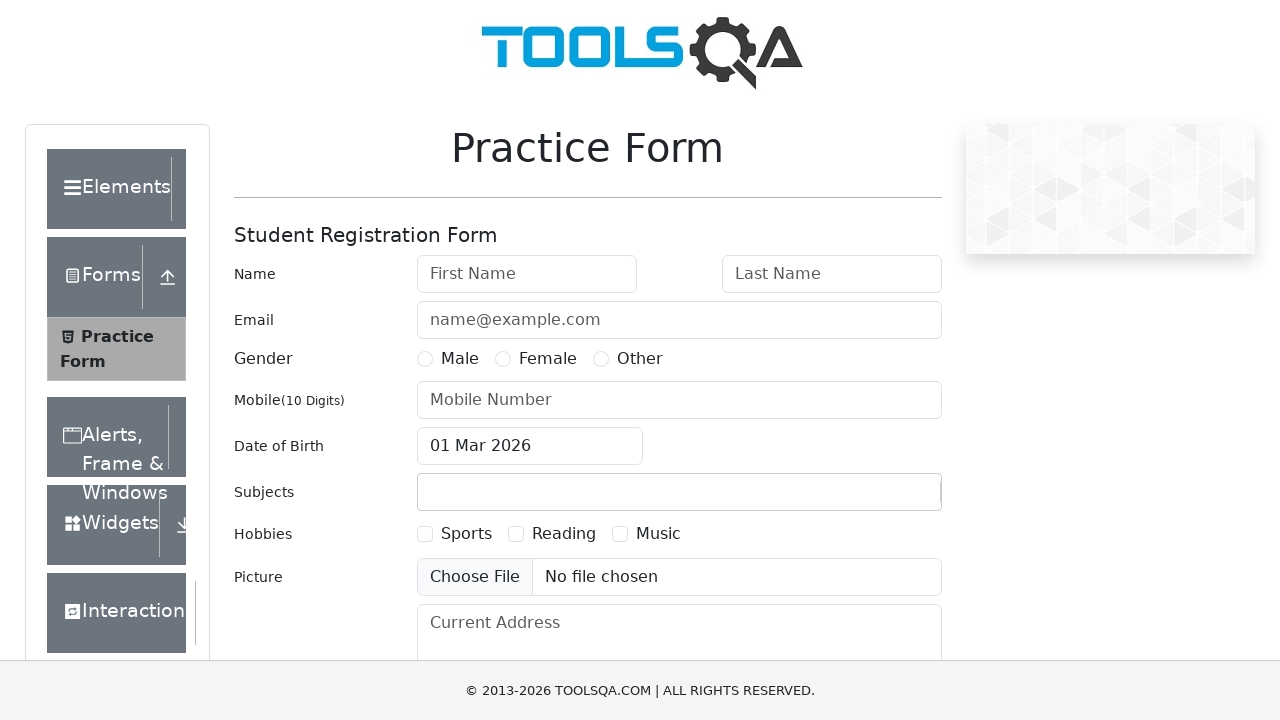

Scrolled down 800px to make the state dropdown visible
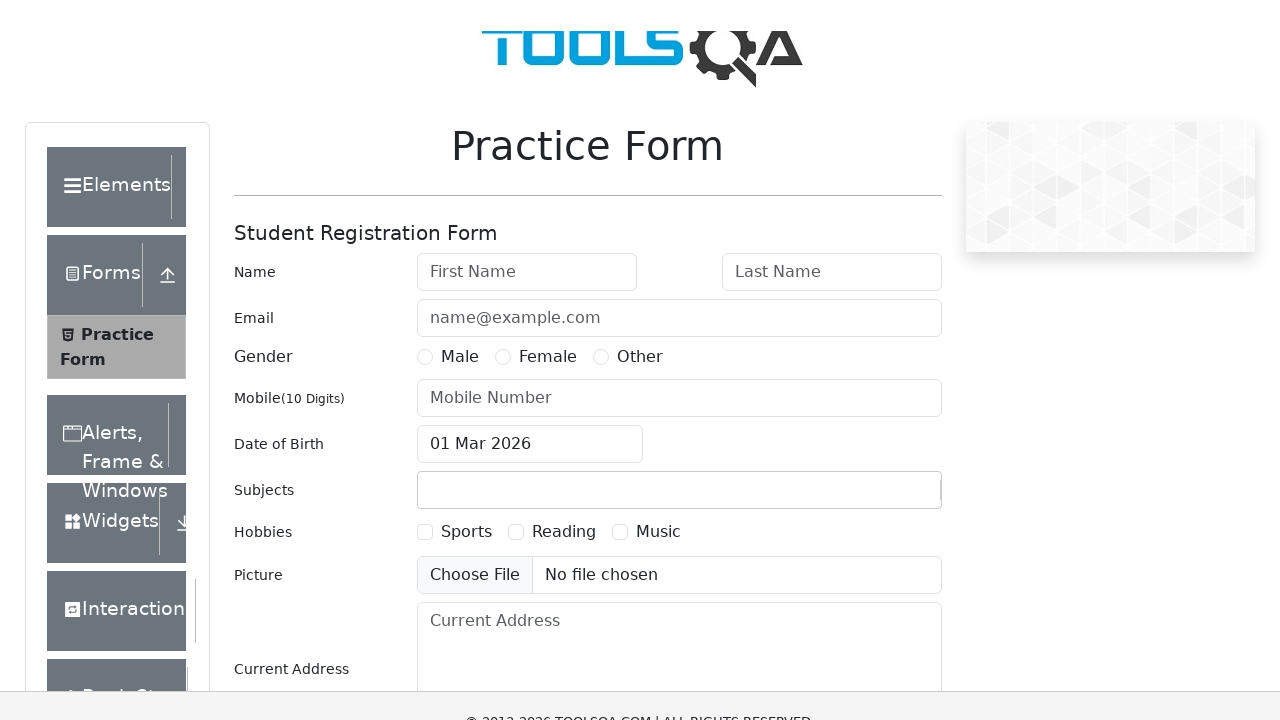

Clicked on the state dropdown to open it at (508, 437) on #state >> div >> div:nth-child(2)
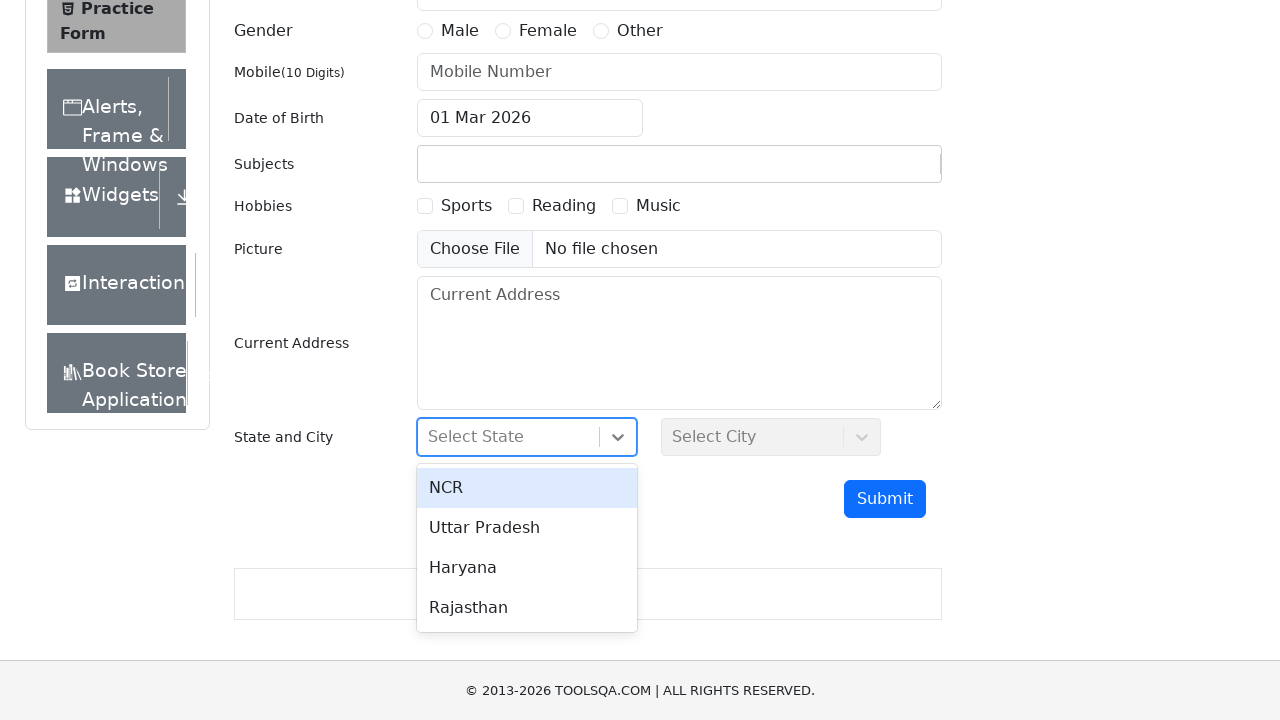

Selected 'Haryana' option from the state dropdown at (527, 568) on #react-select-3-option-2
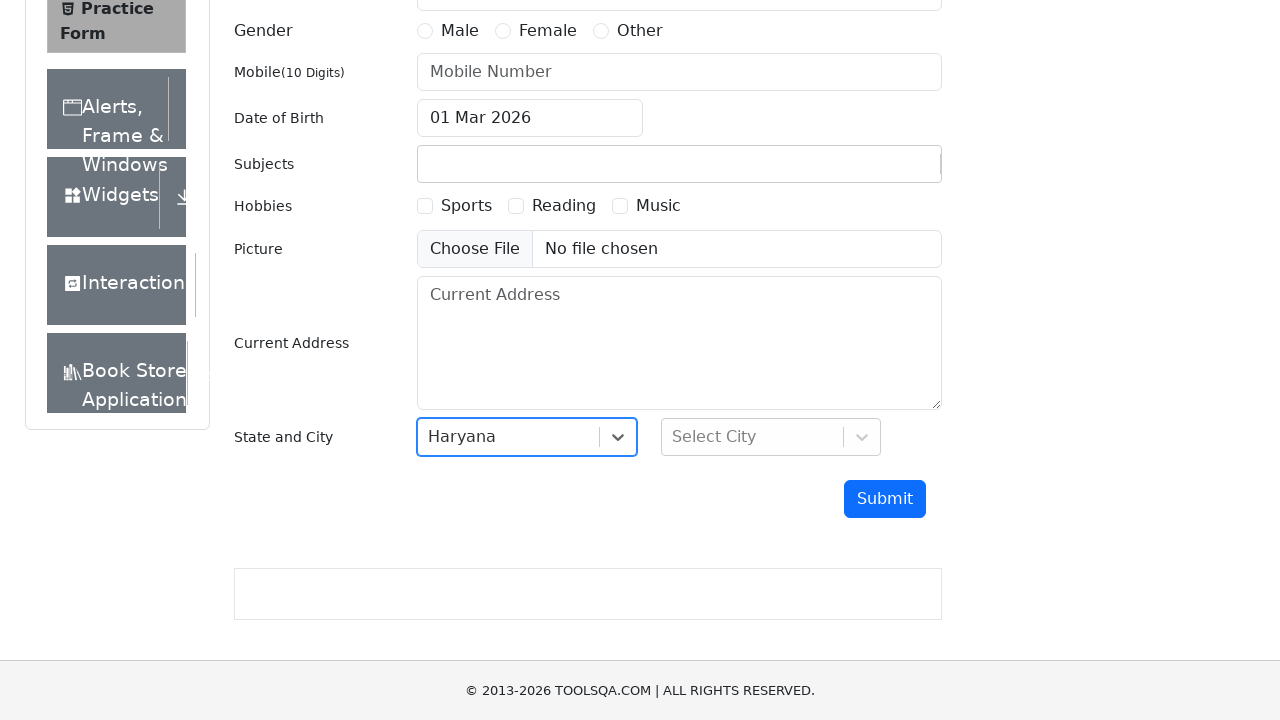

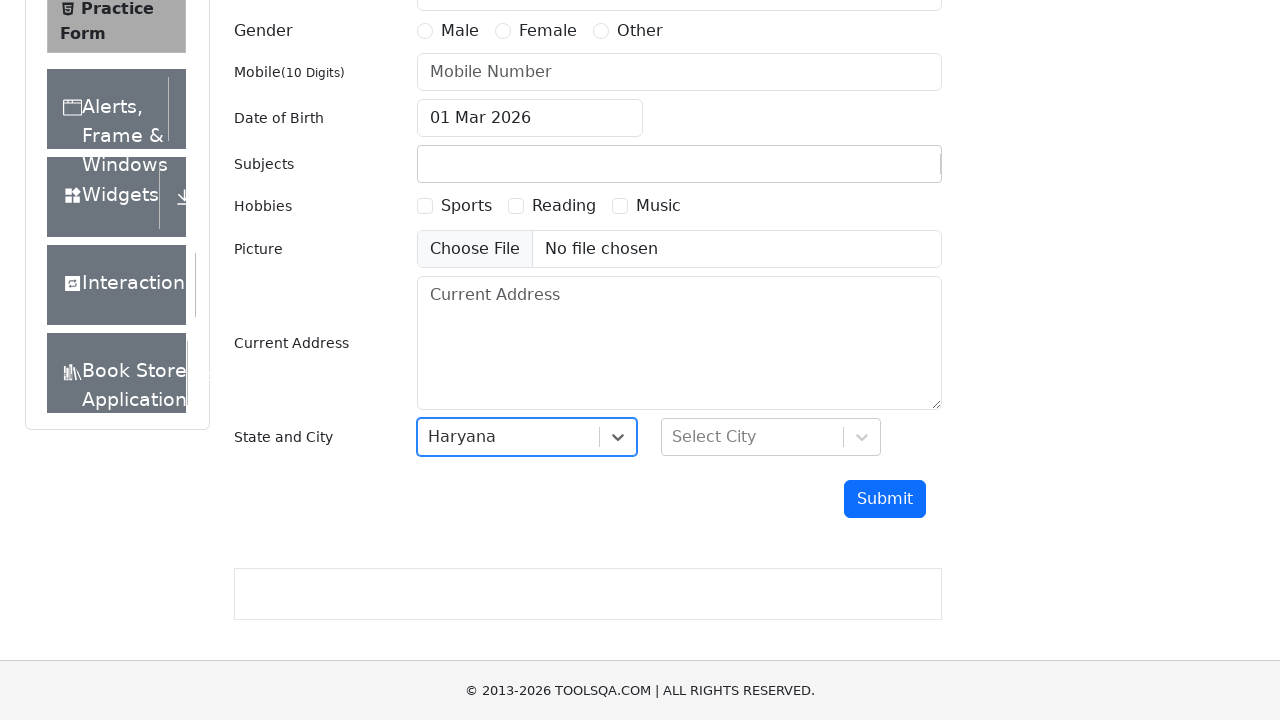